Retrieves and verifies the text content of the form's heading element

Starting URL: https://demoqa.com/automation-practice-form

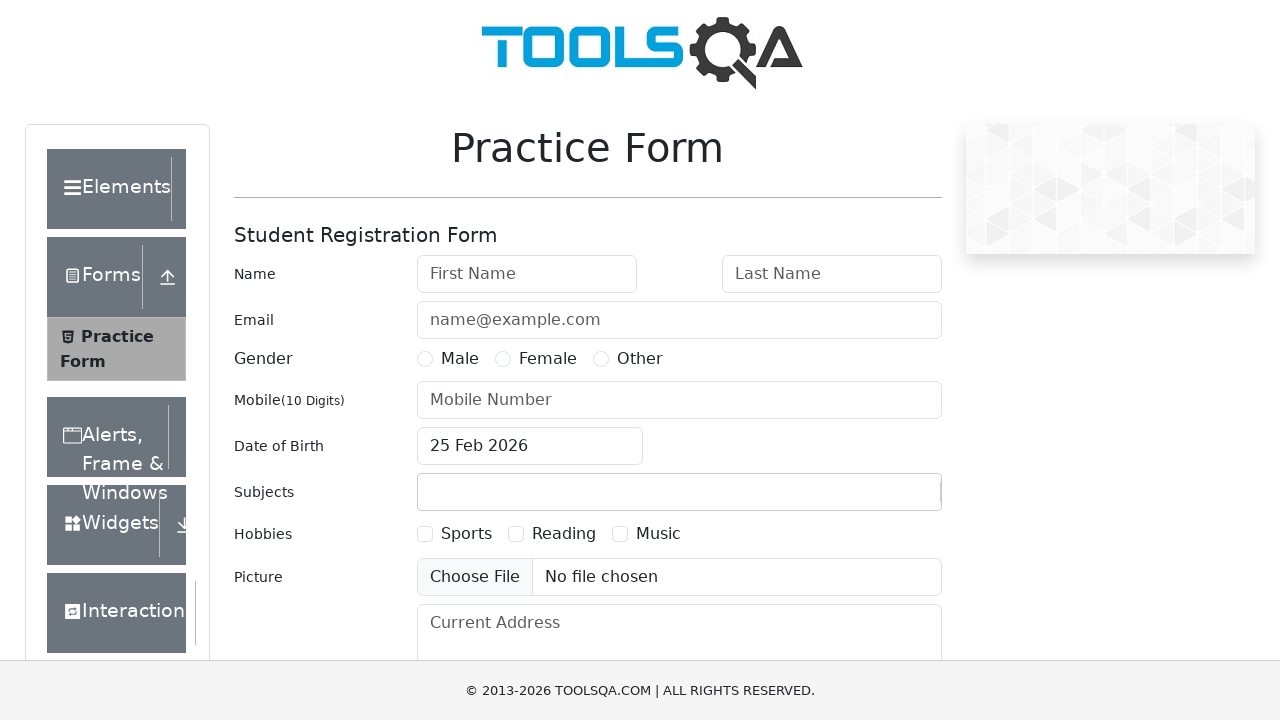

Located the form heading element using xpath
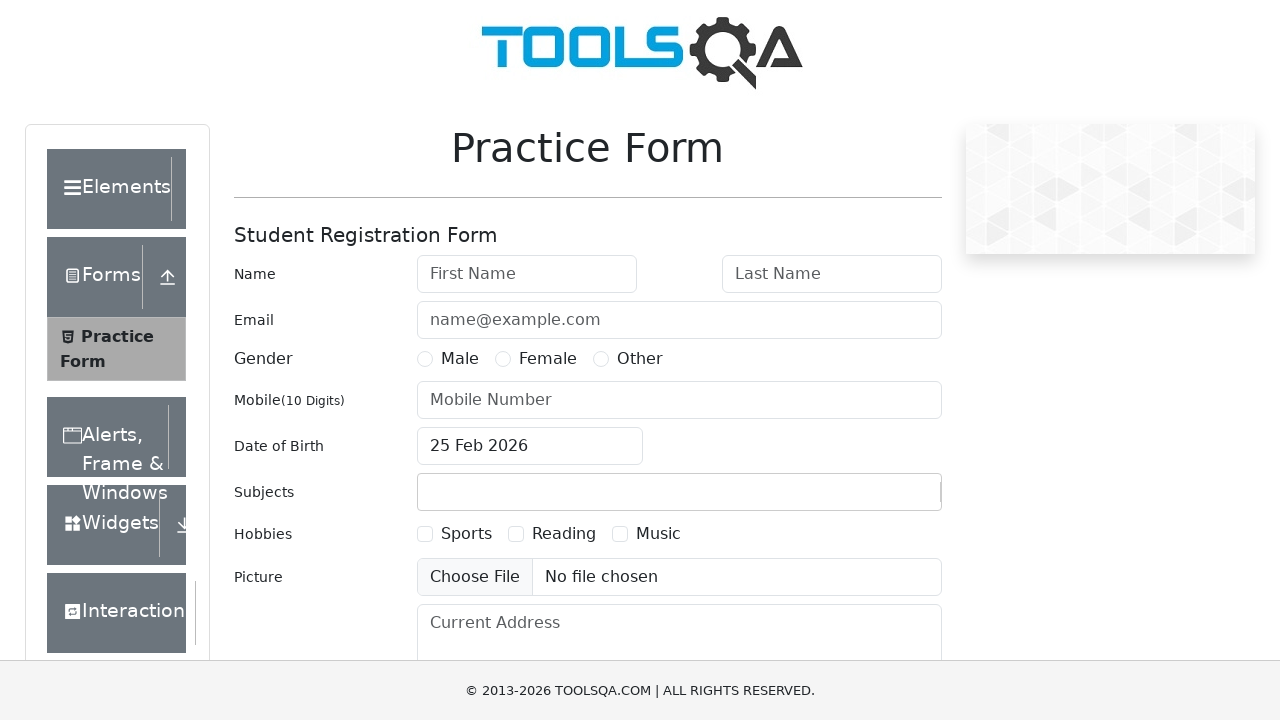

Retrieved text content from heading element: Practice Form
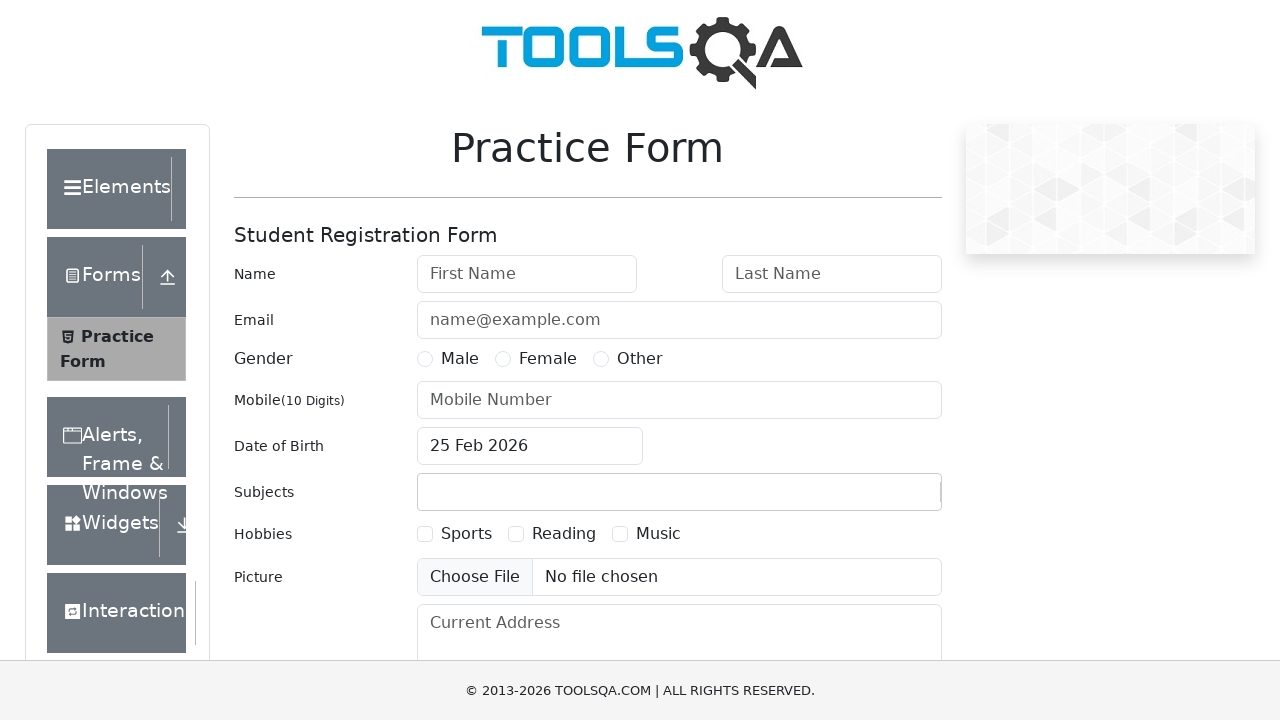

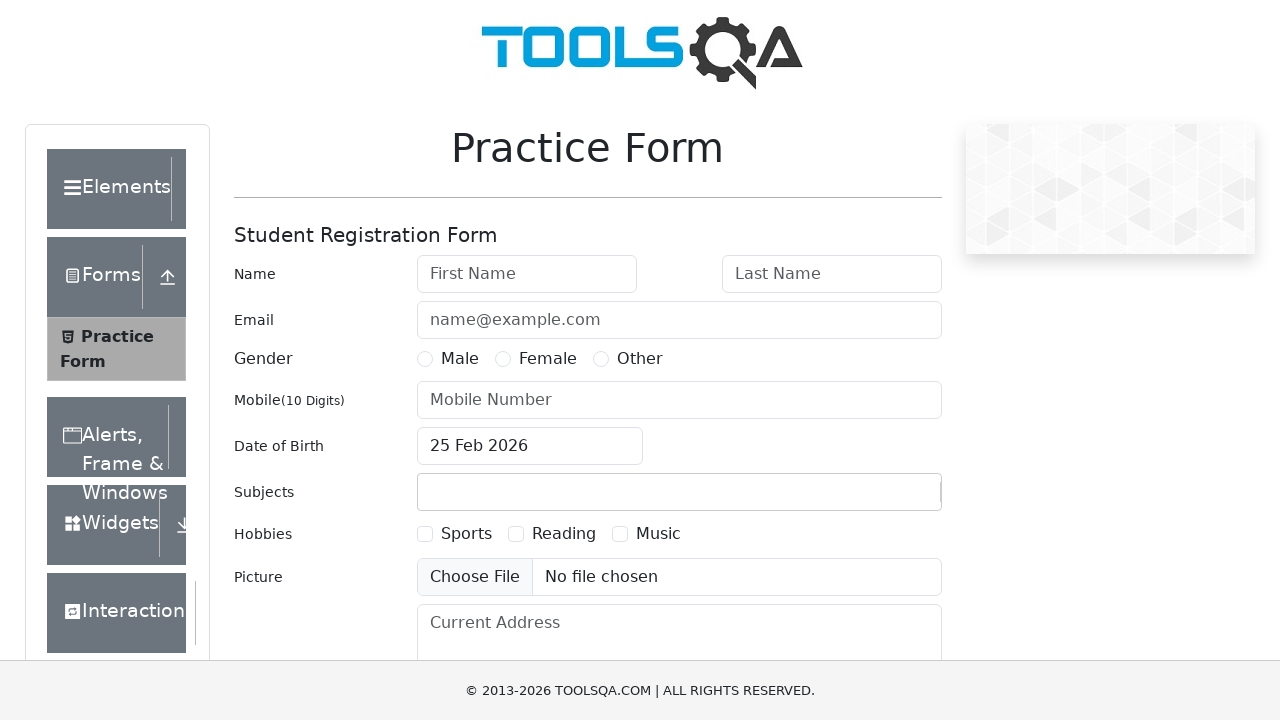